Tests interaction with a shadow DOM element by finding an input field within the shadow root and entering text

Starting URL: https://books-pwakit.appspot.com/

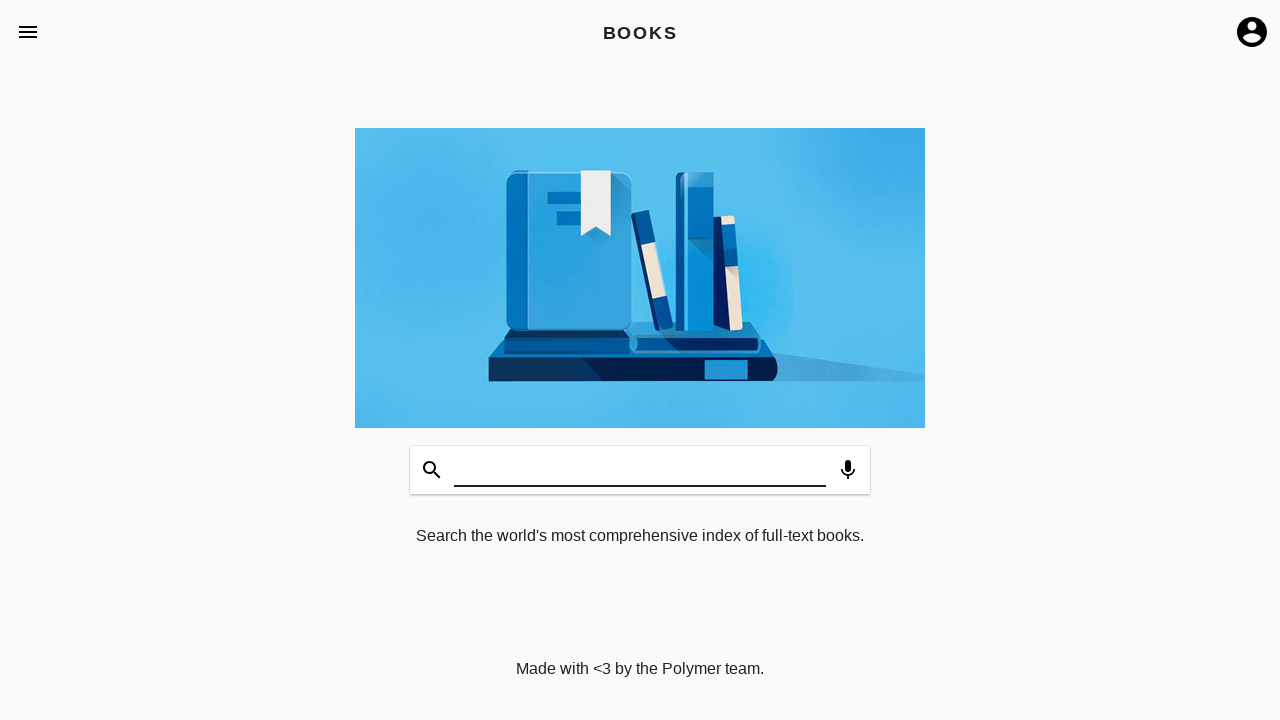

Waited for shadow DOM host element 'book-app' to be present
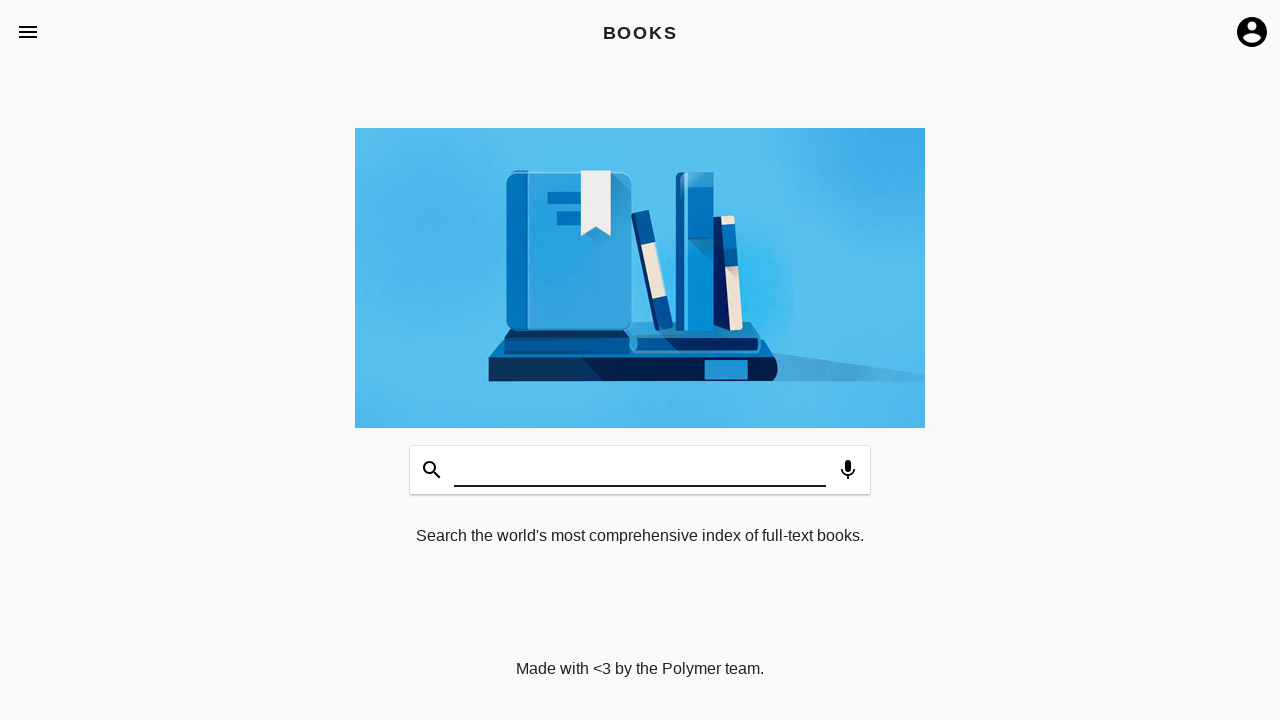

Accessed shadow DOM, found input field, entered text 'Semihhh' and dispatched input event
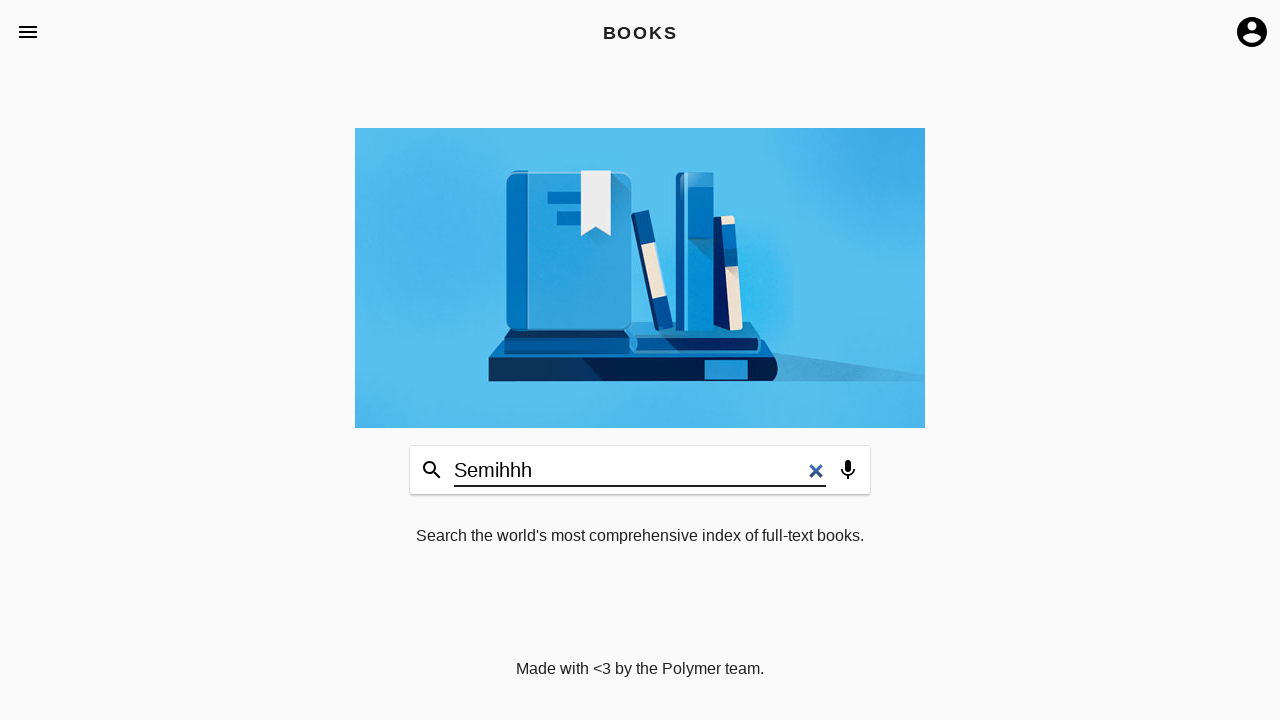

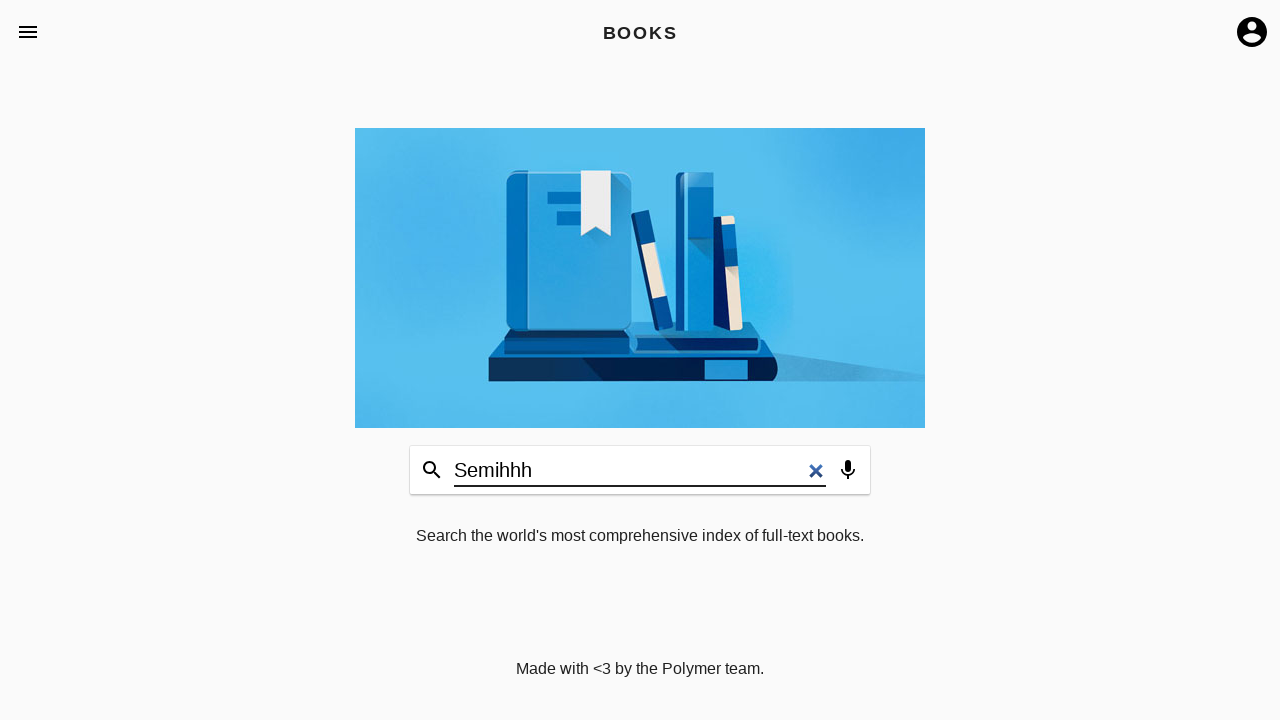